Tests drag and drop functionality on jQuery UI demo page by dragging an element from source to destination

Starting URL: http://jqueryui.com/droppable/

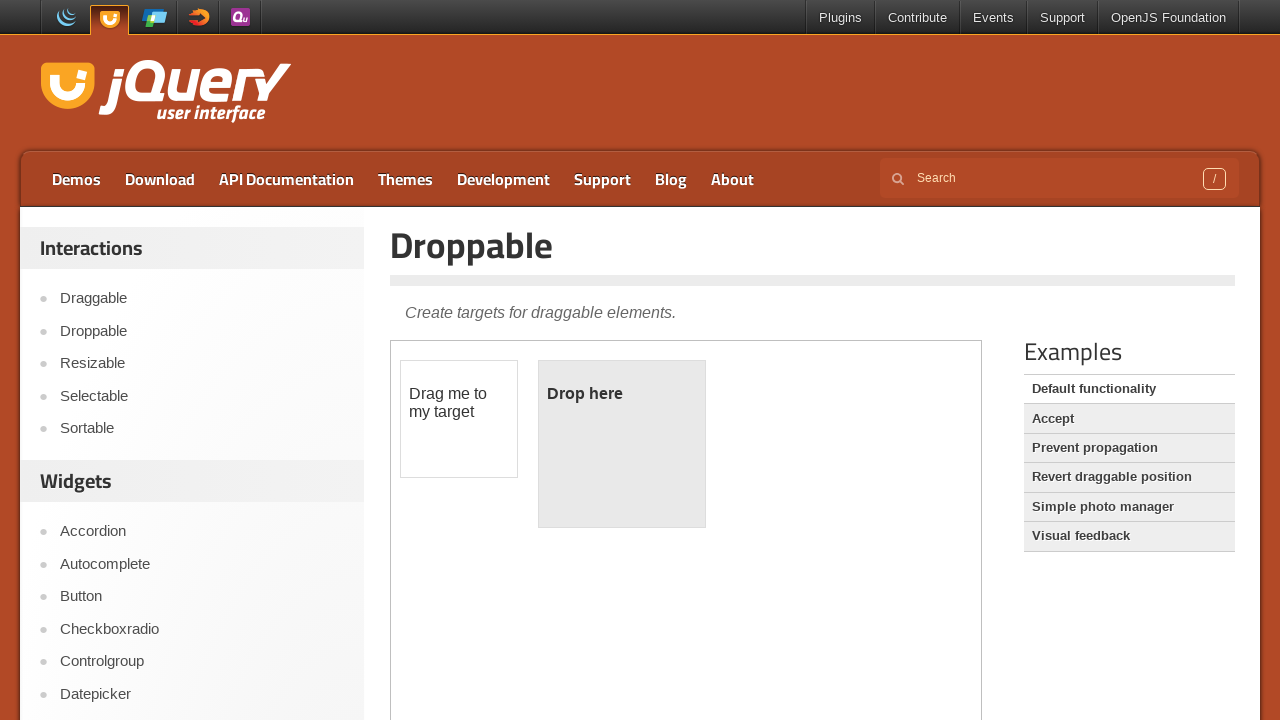

Located the demo frame
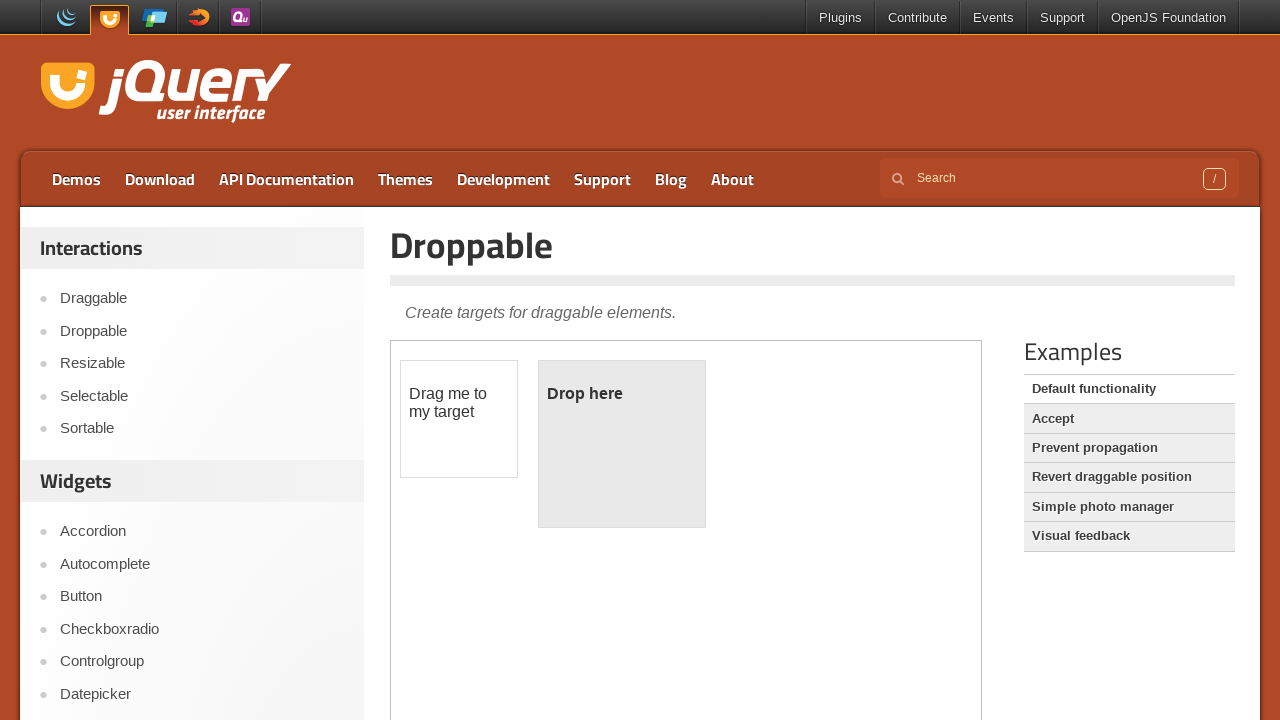

Located the draggable source element
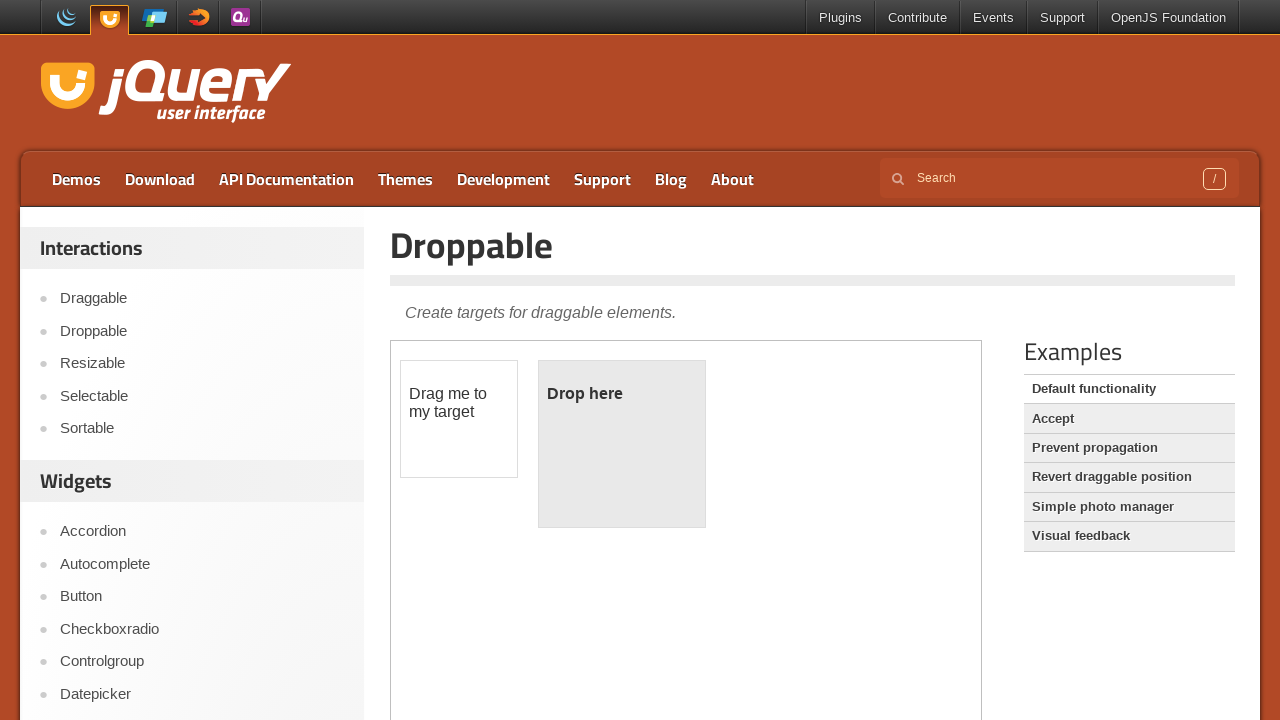

Located the droppable destination element
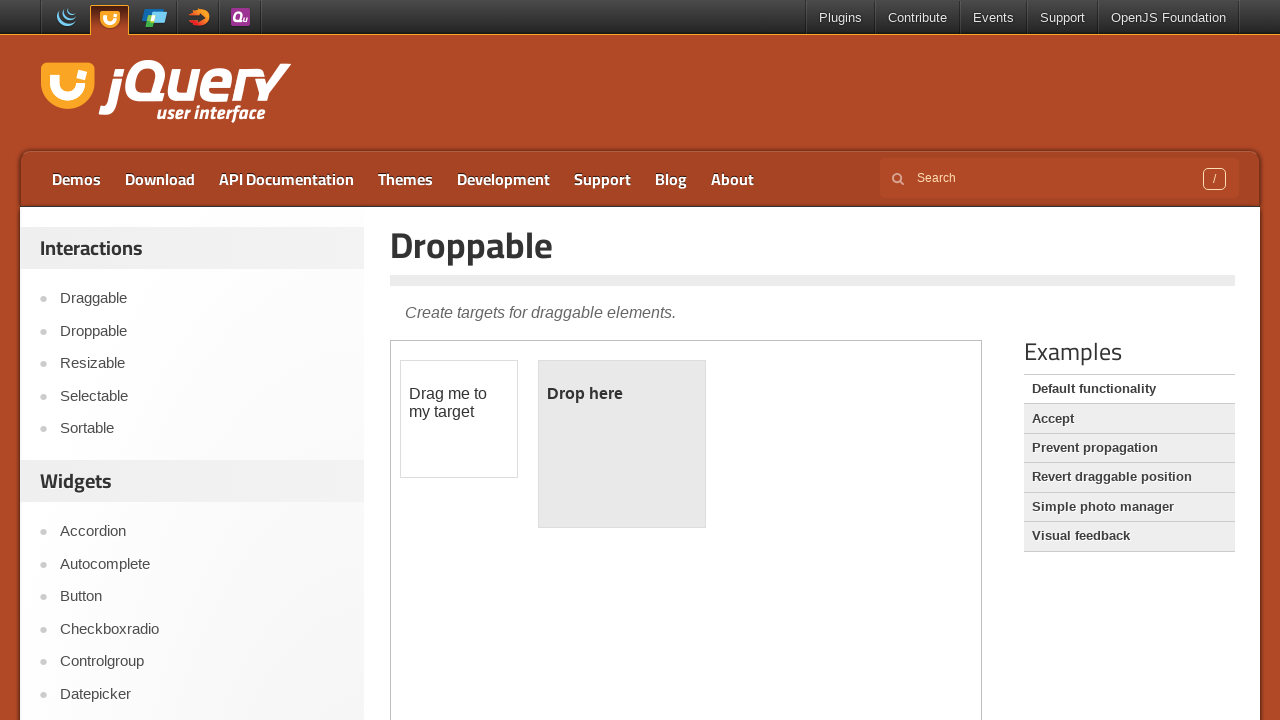

Dragged source element to destination at (622, 444)
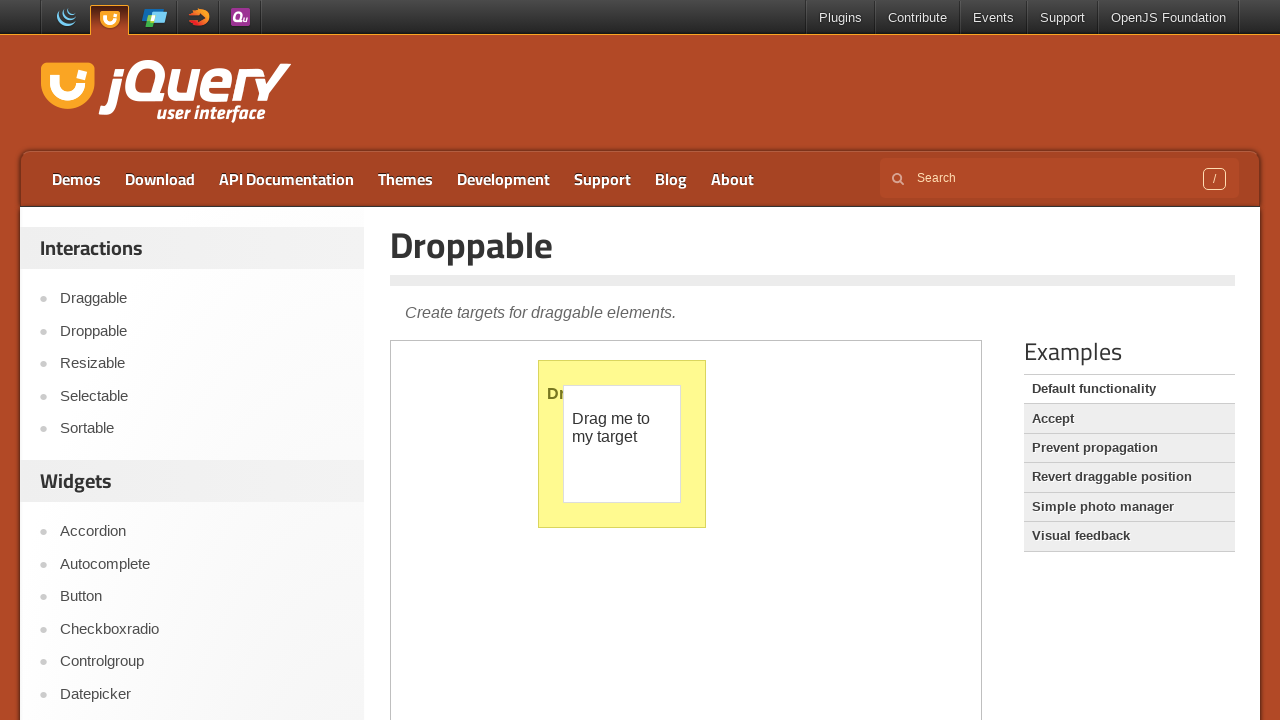

Verified drop was successful - paragraph element appeared in droppable area
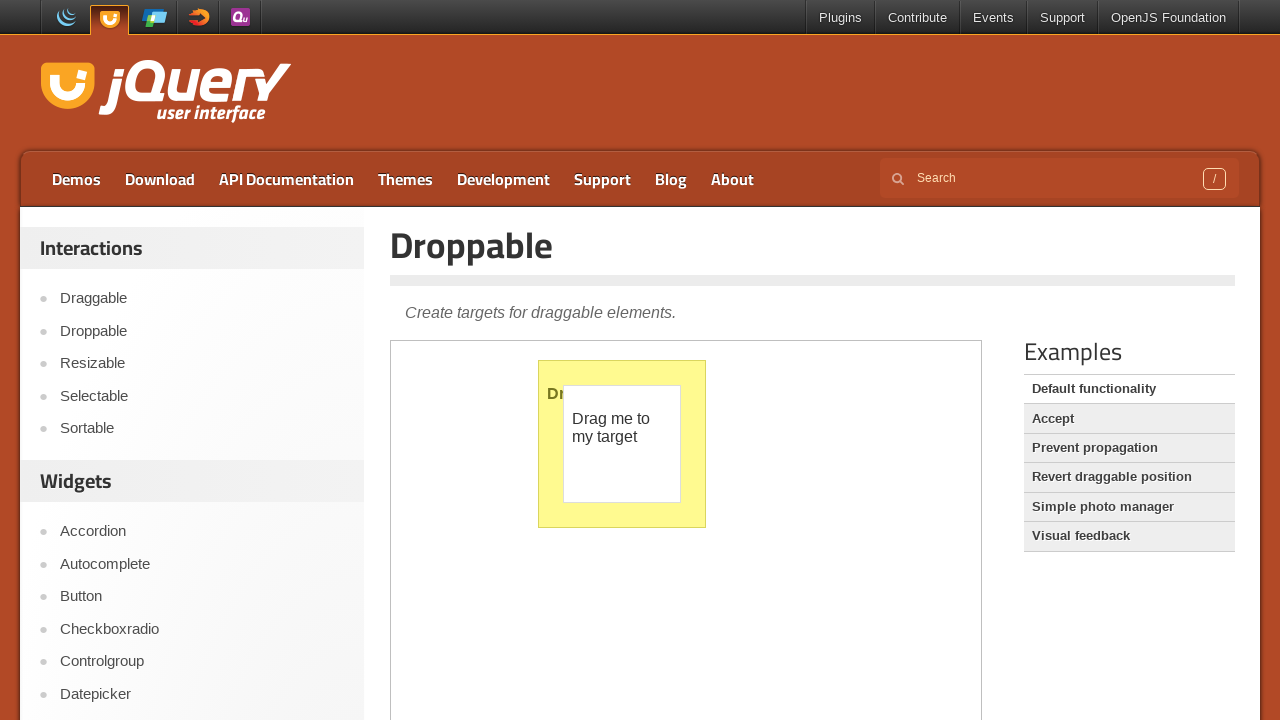

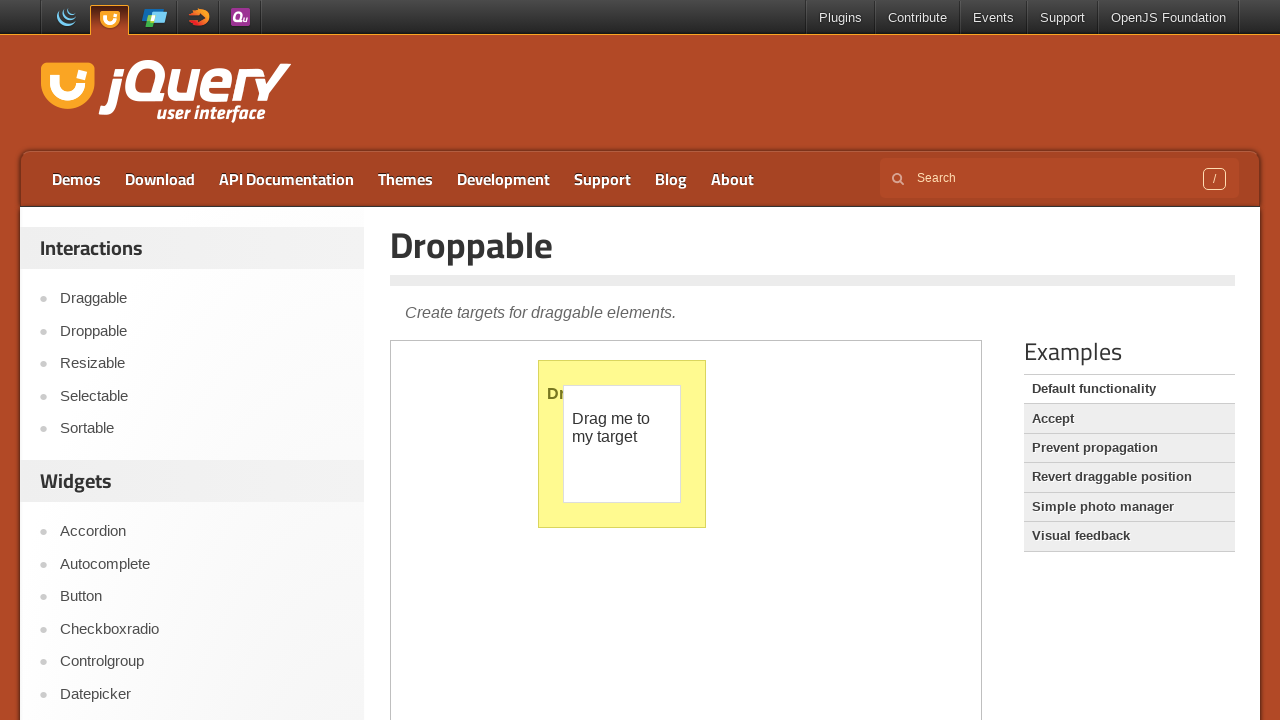